Tests drag and drop functionality on jQuery UI demo page by dragging an element from source to destination

Starting URL: https://jqueryui.com/droppable/

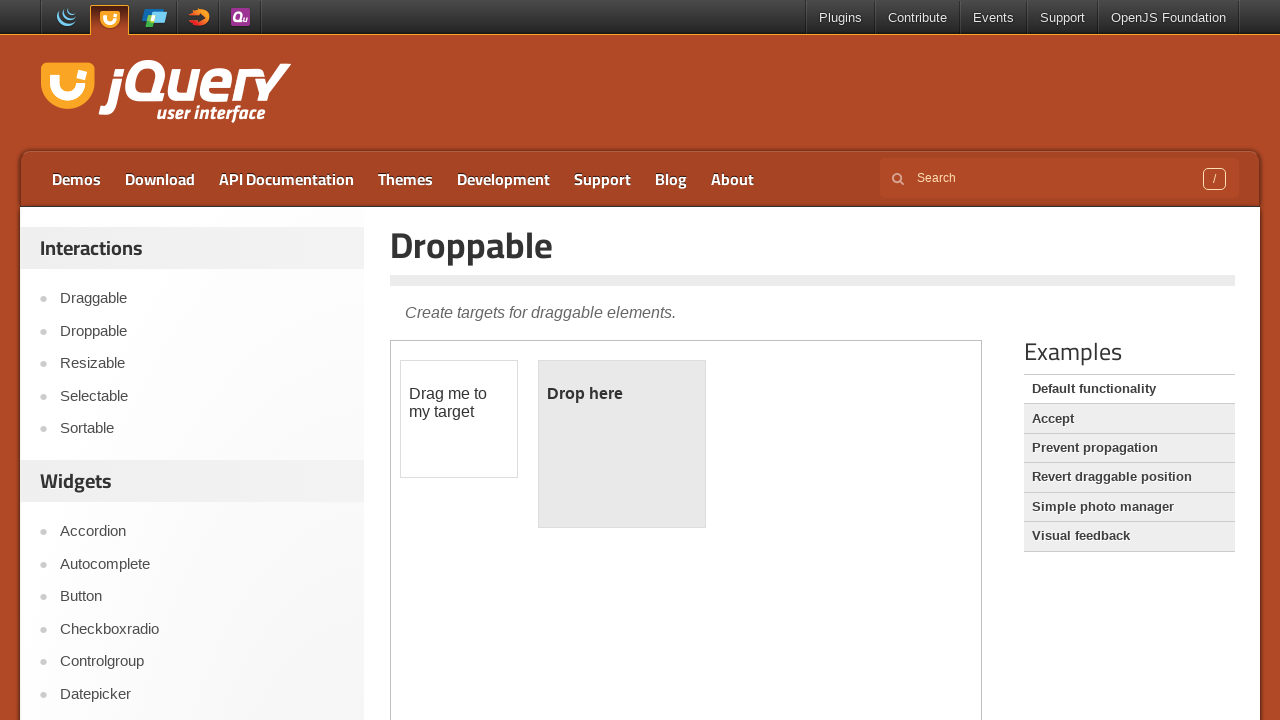

Located the iframe containing the drag and drop demo
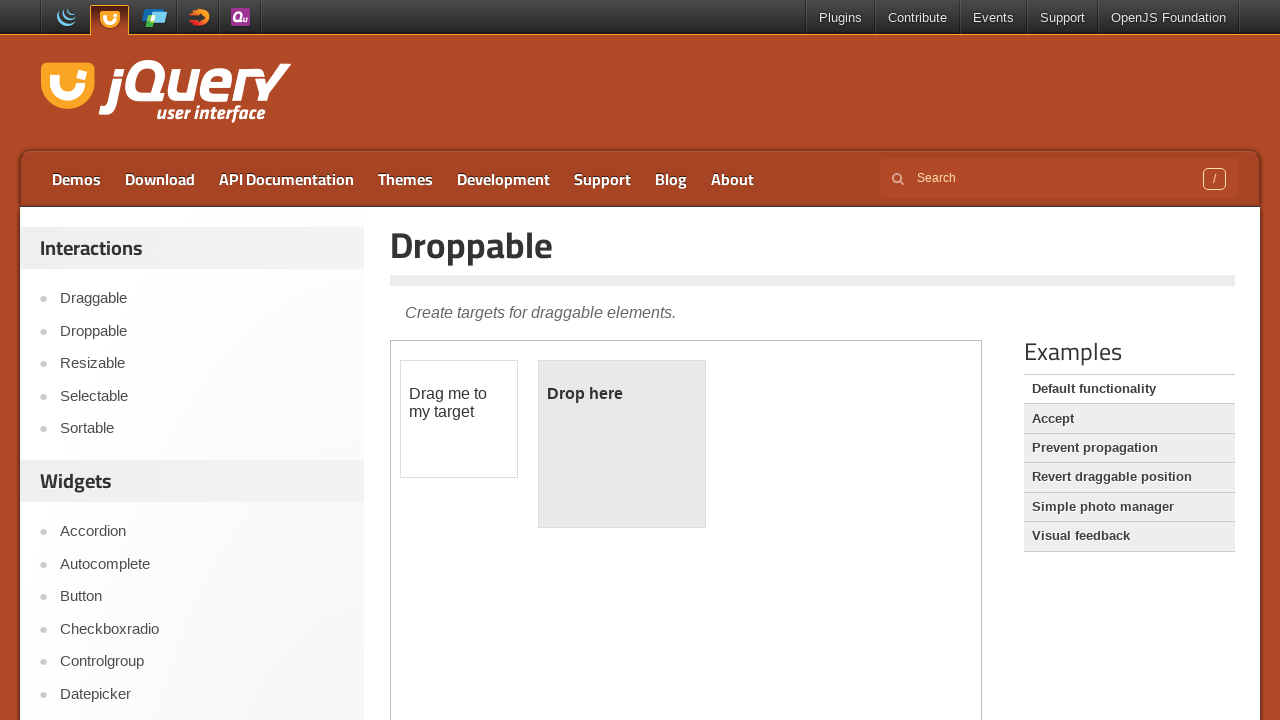

Located the draggable element
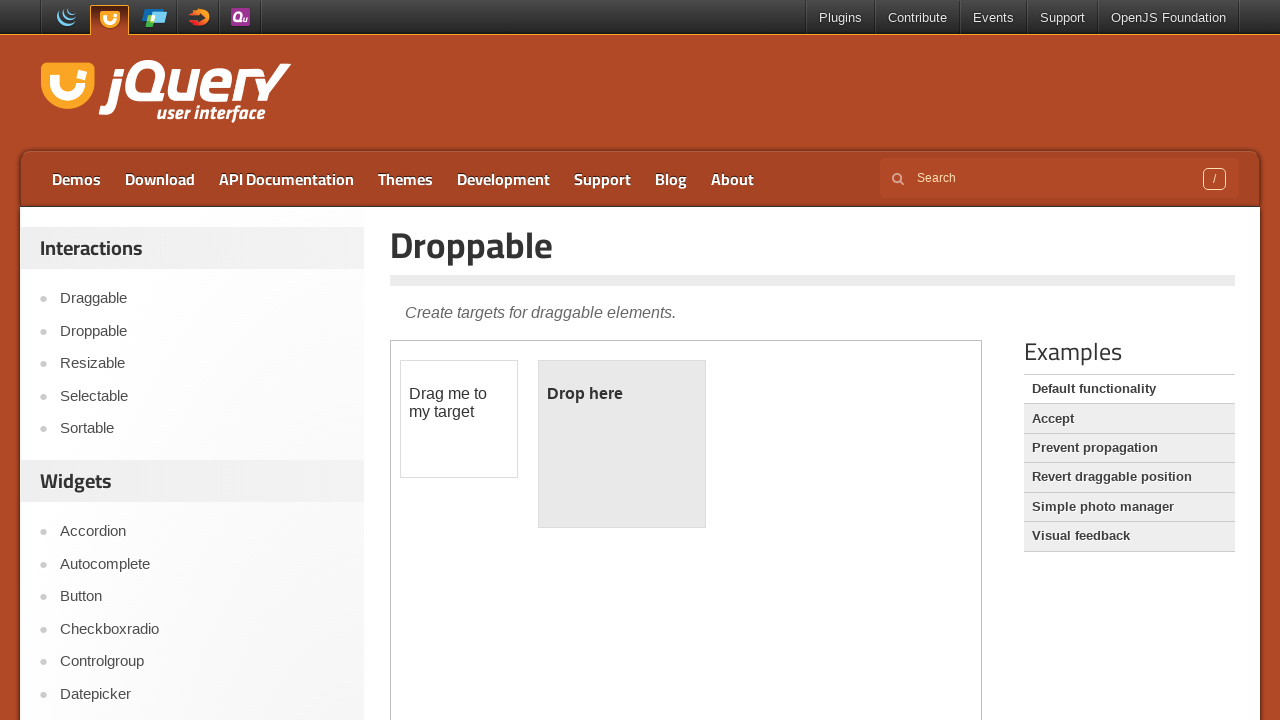

Located the droppable element
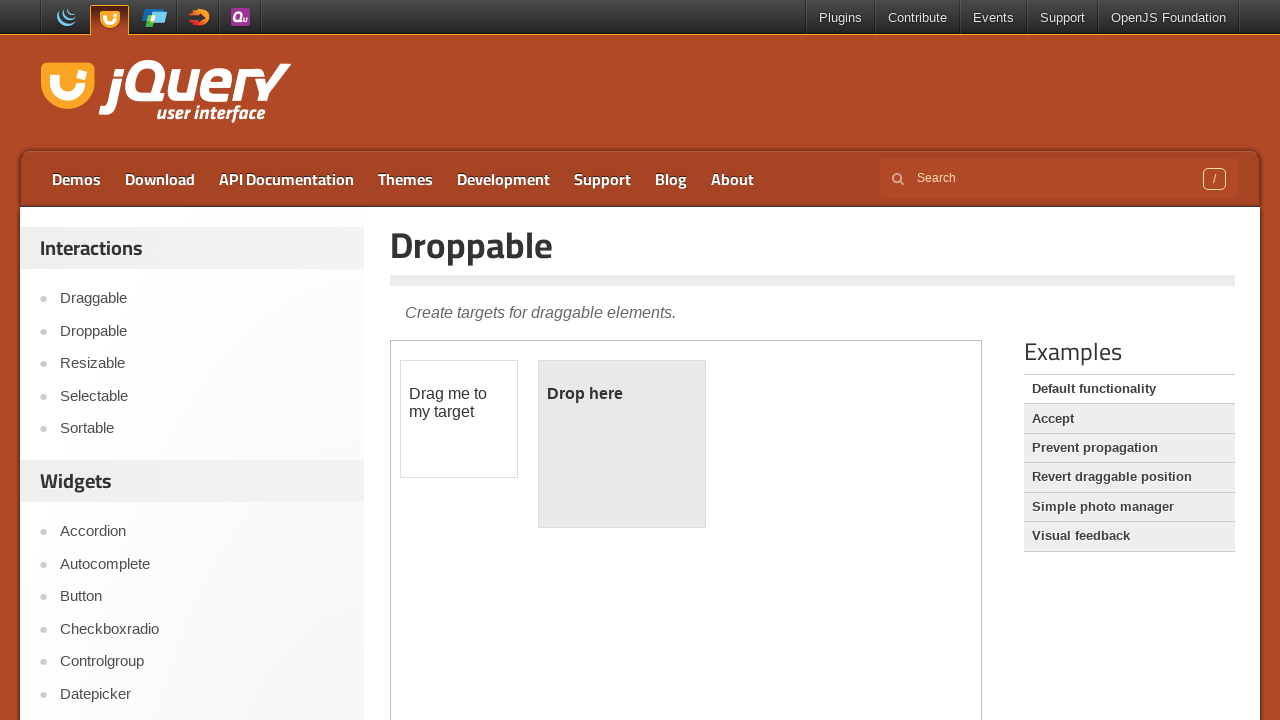

Dragged element from source to destination at (622, 444)
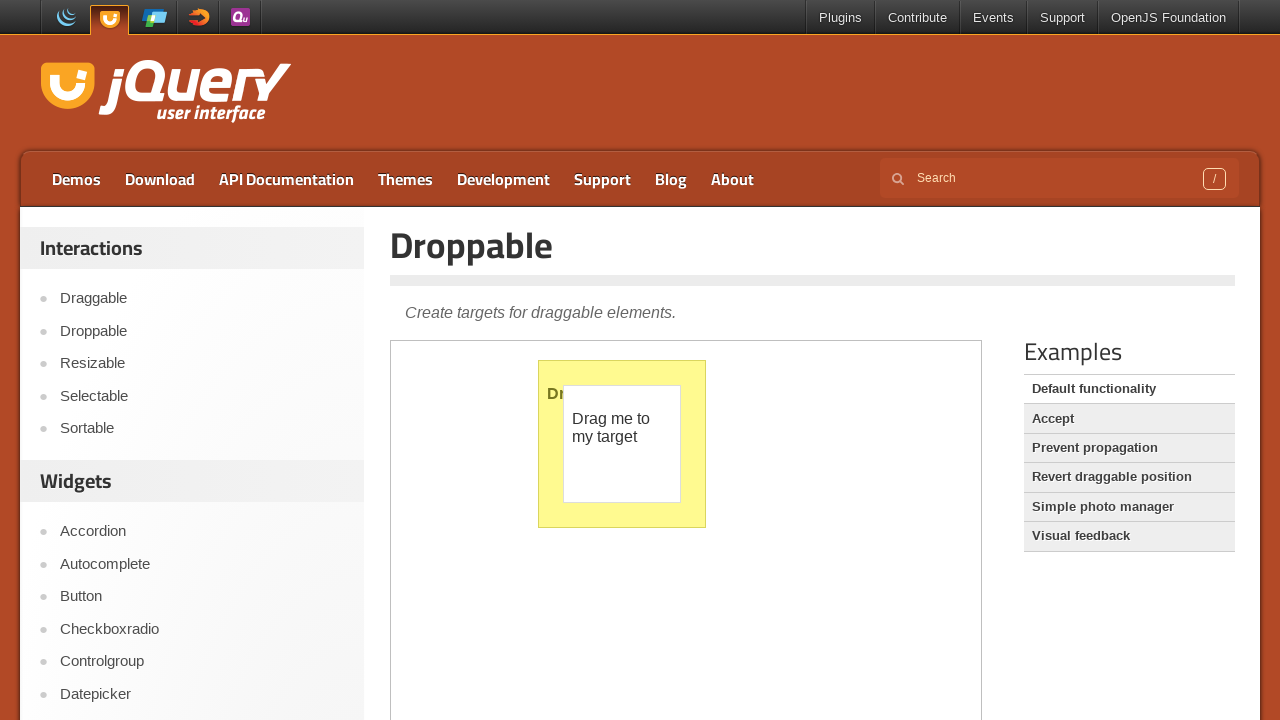

Verified that 'Dropped!' message appears in droppable element
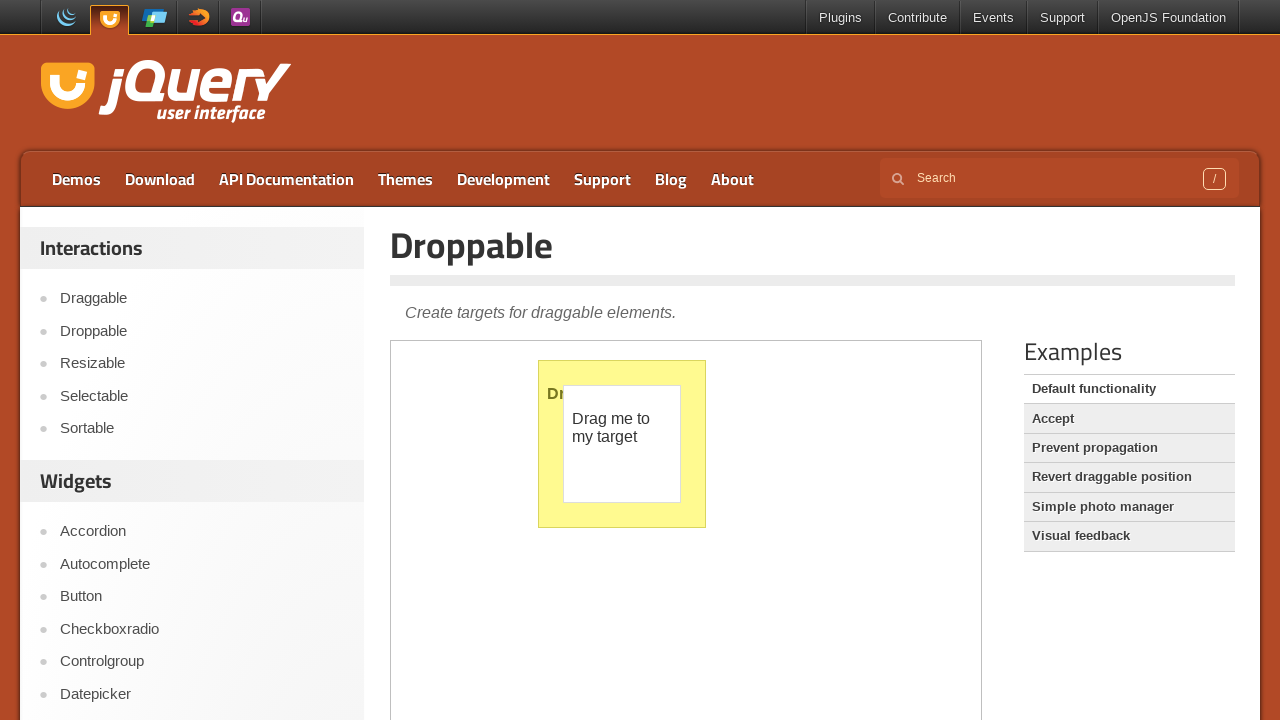

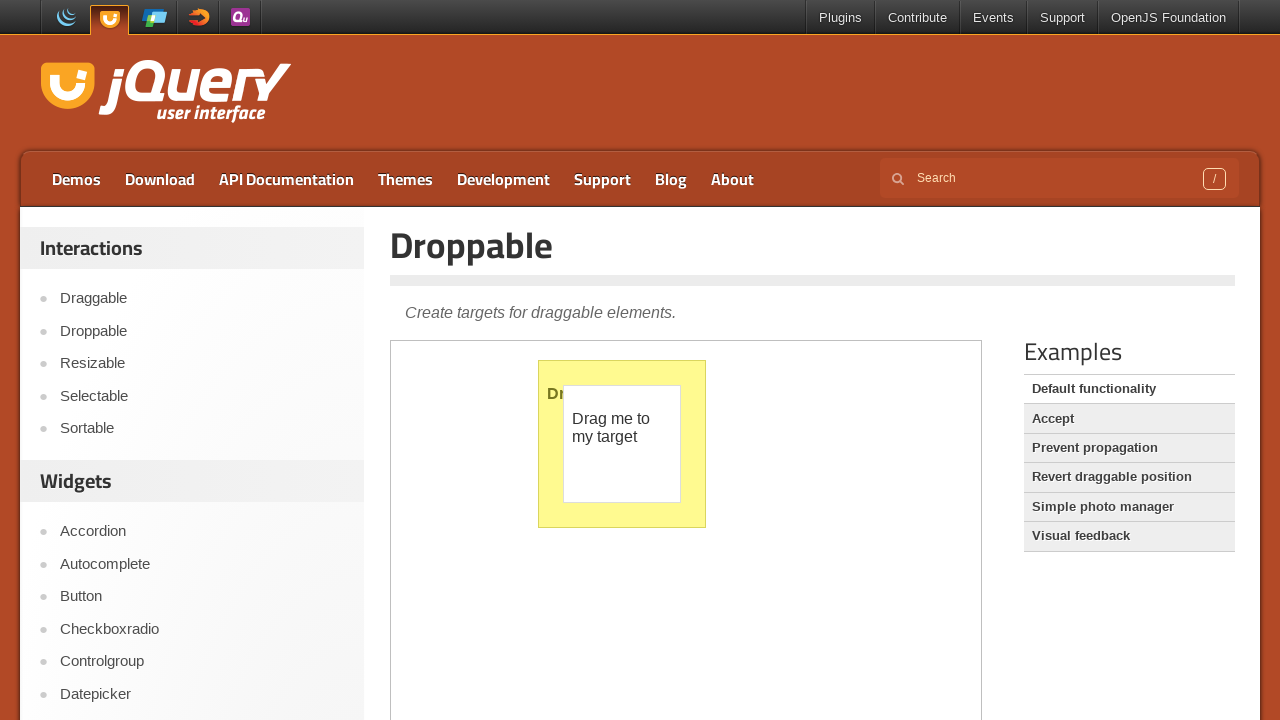